Tests window handling functionality by opening a new window, switching between windows, and verifying content in both windows

Starting URL: https://the-internet.herokuapp.com/windows

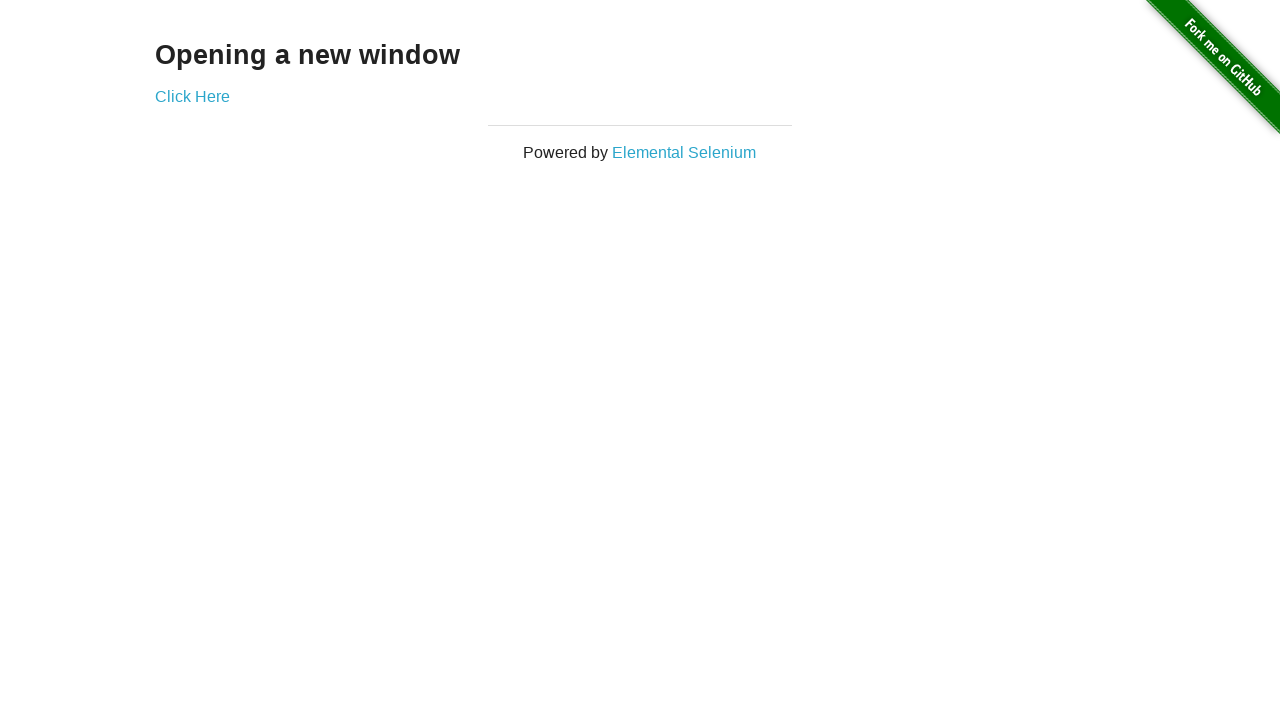

Stored reference to original window/tab
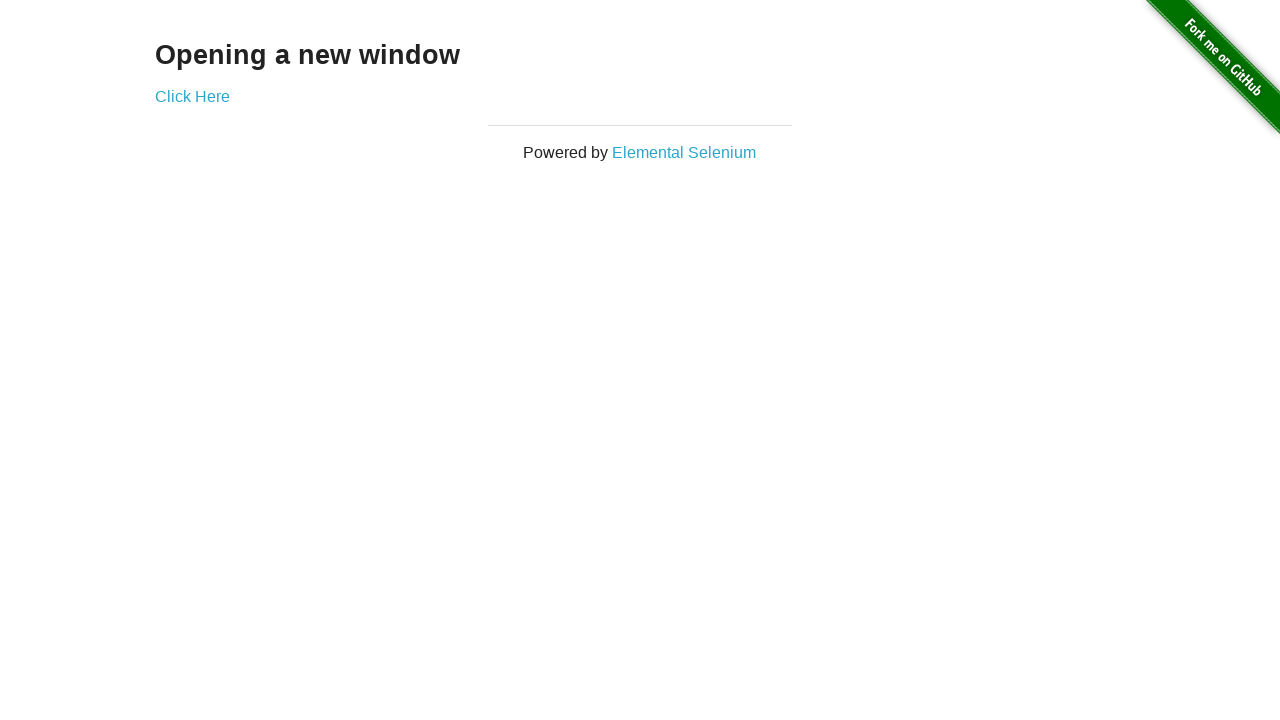

Retrieved heading text from original window
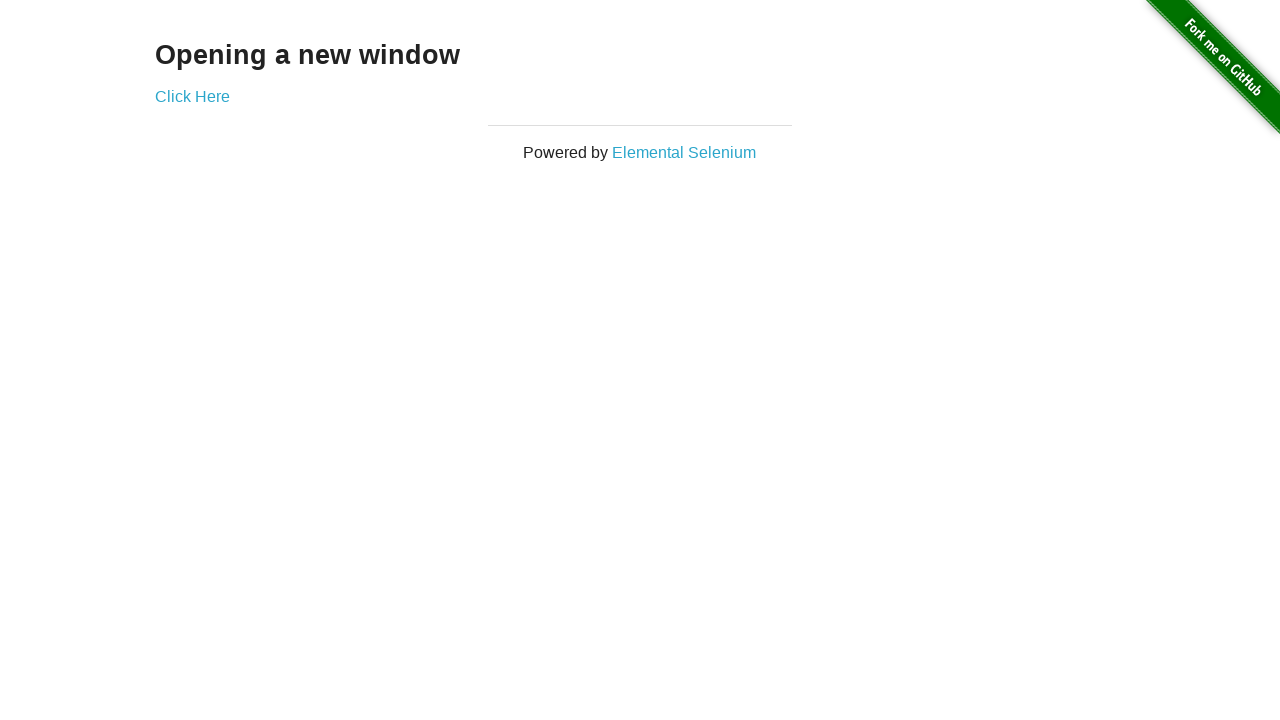

Verified heading text matches 'Opening a new window'
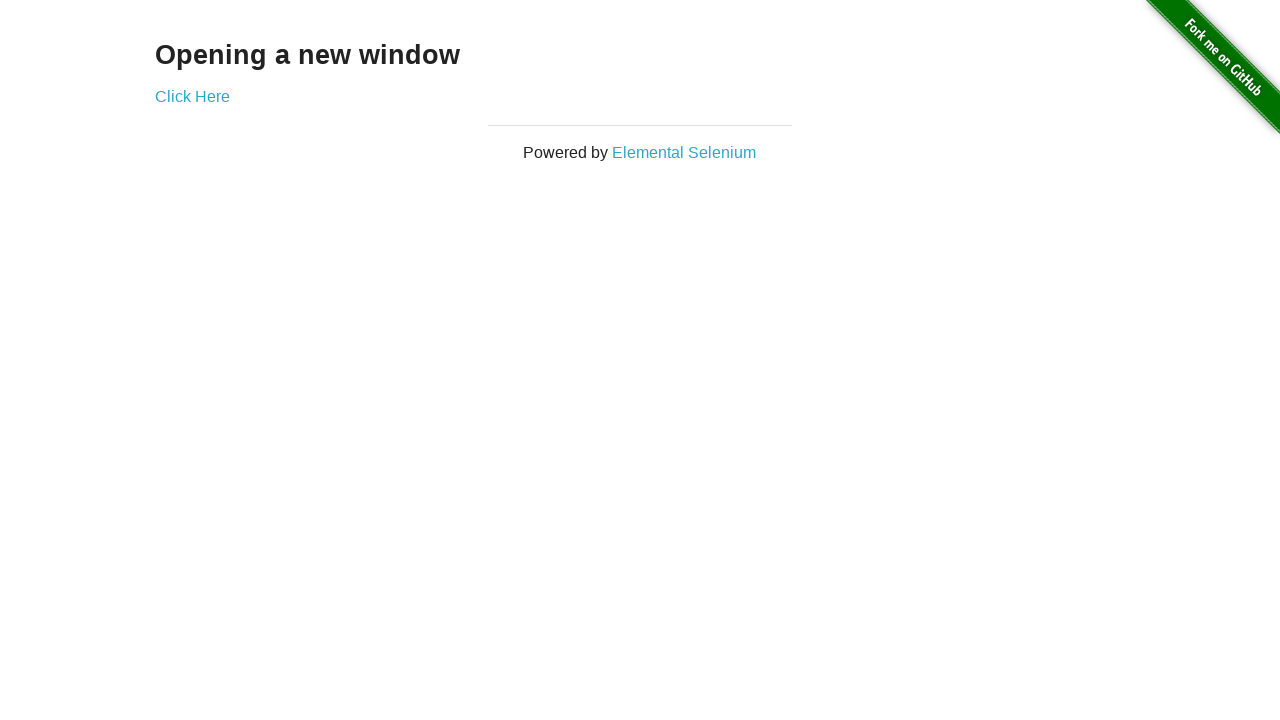

Verified original window title is 'The Internet'
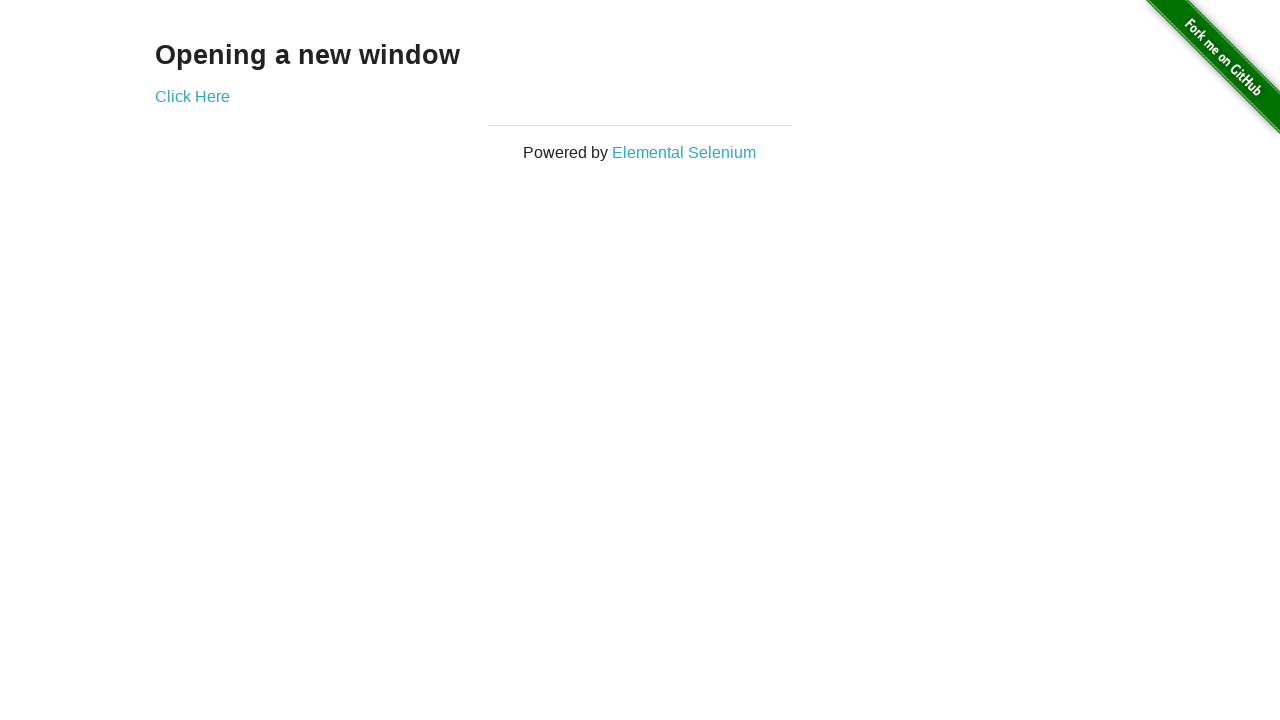

Clicked 'Click Here' link to open new window at (192, 96) on text=Click Here
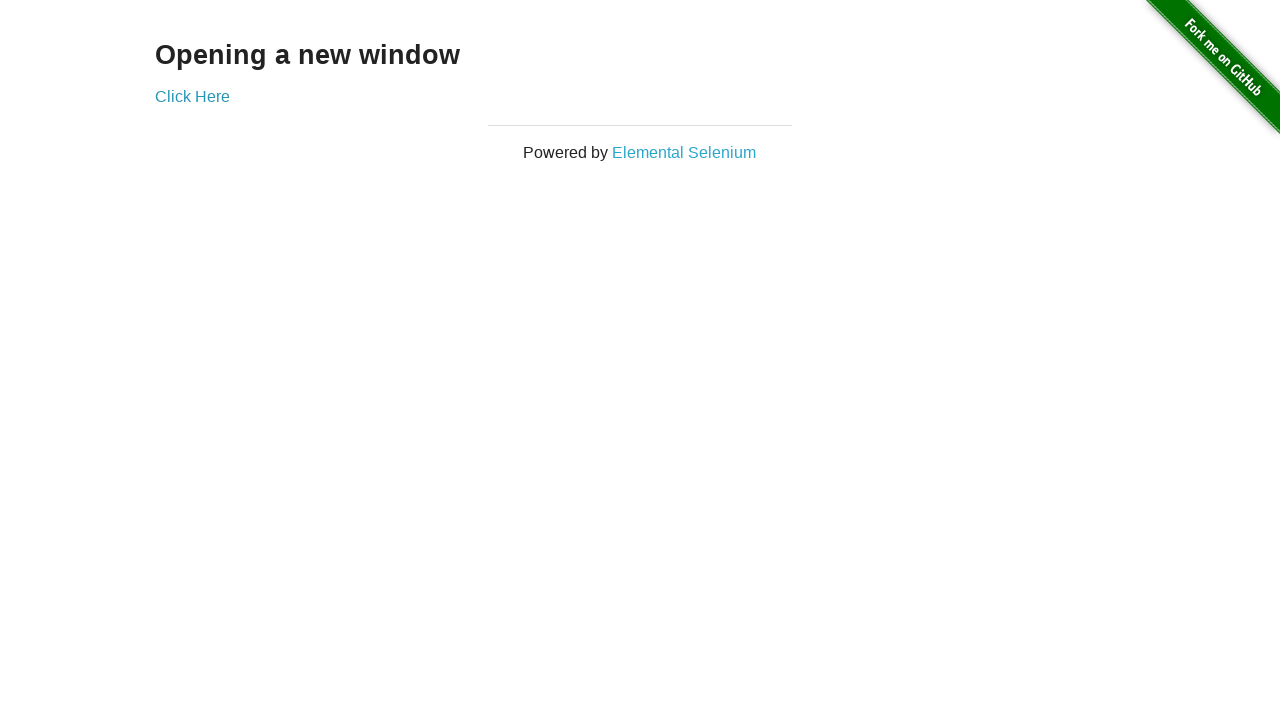

Captured reference to newly opened window
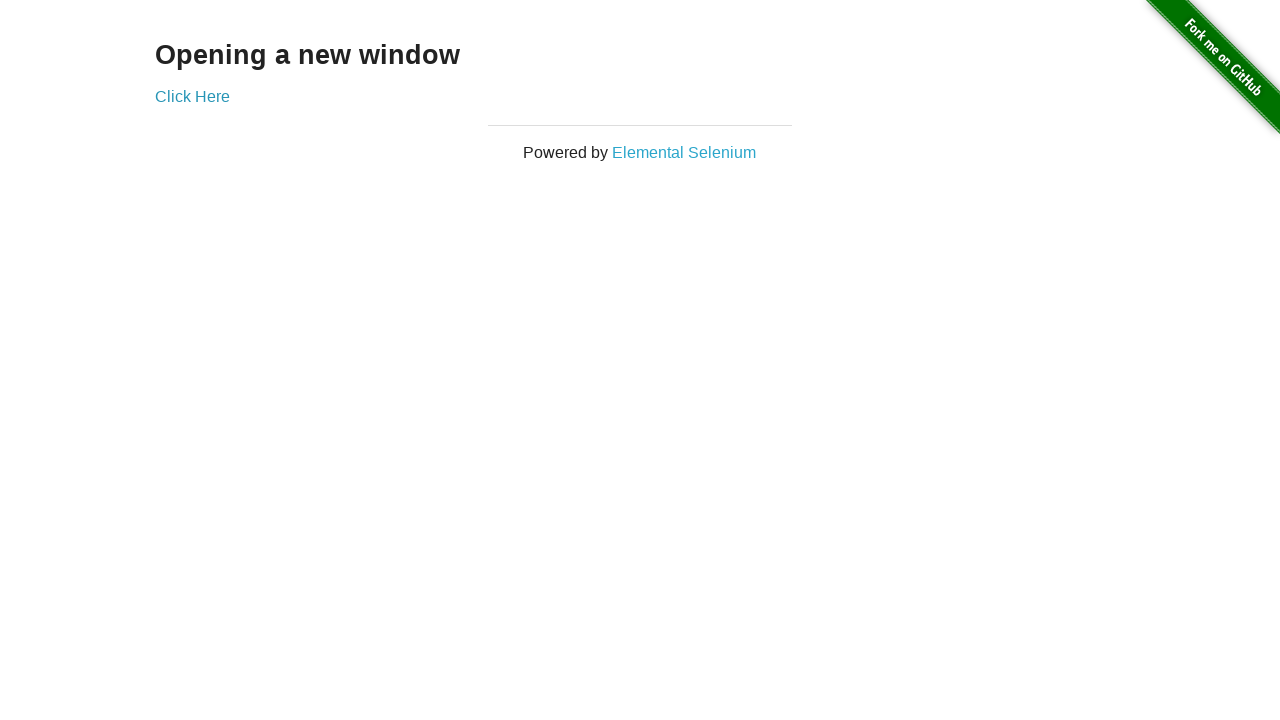

Verified new window title is 'New Window'
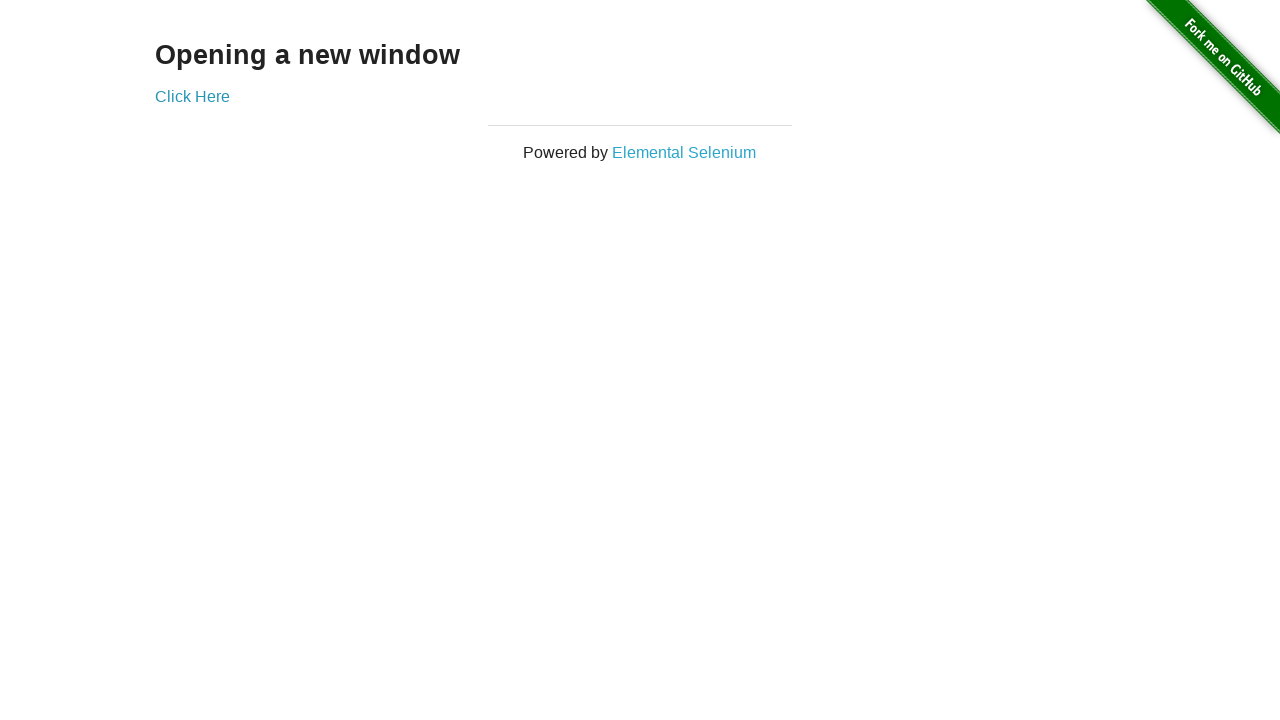

Retrieved heading text from new window
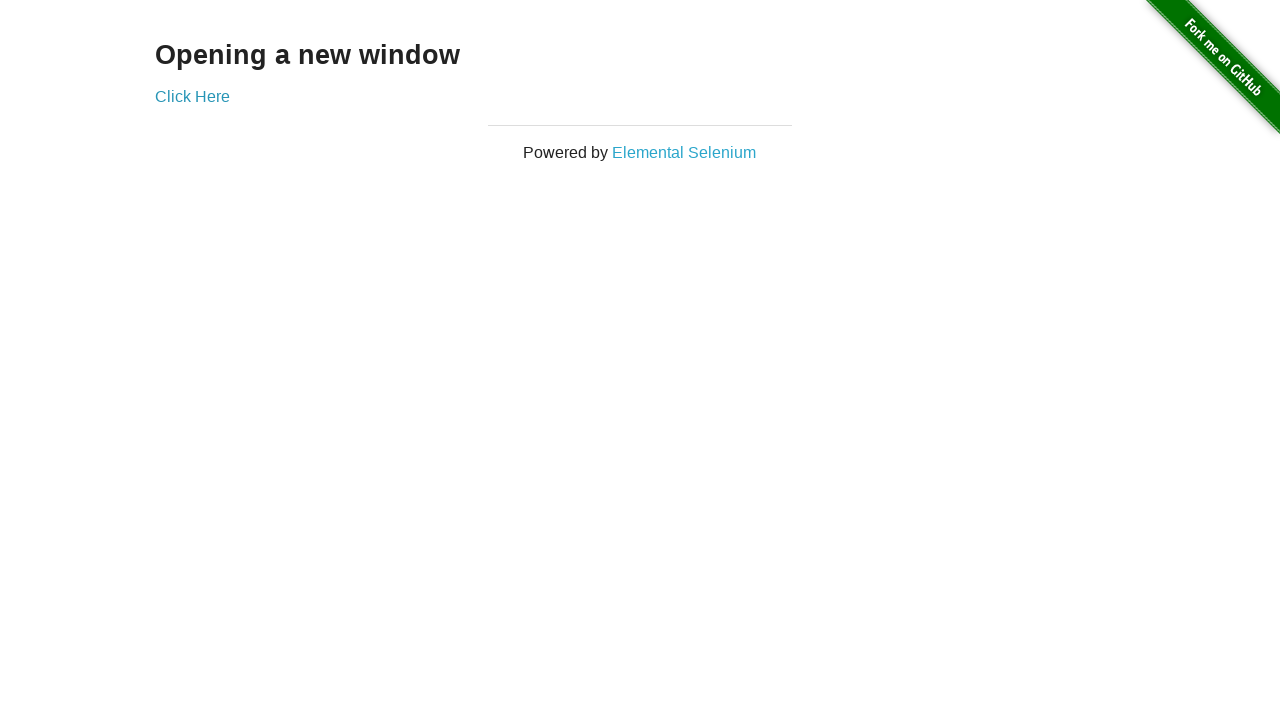

Verified new window heading text matches 'New Window'
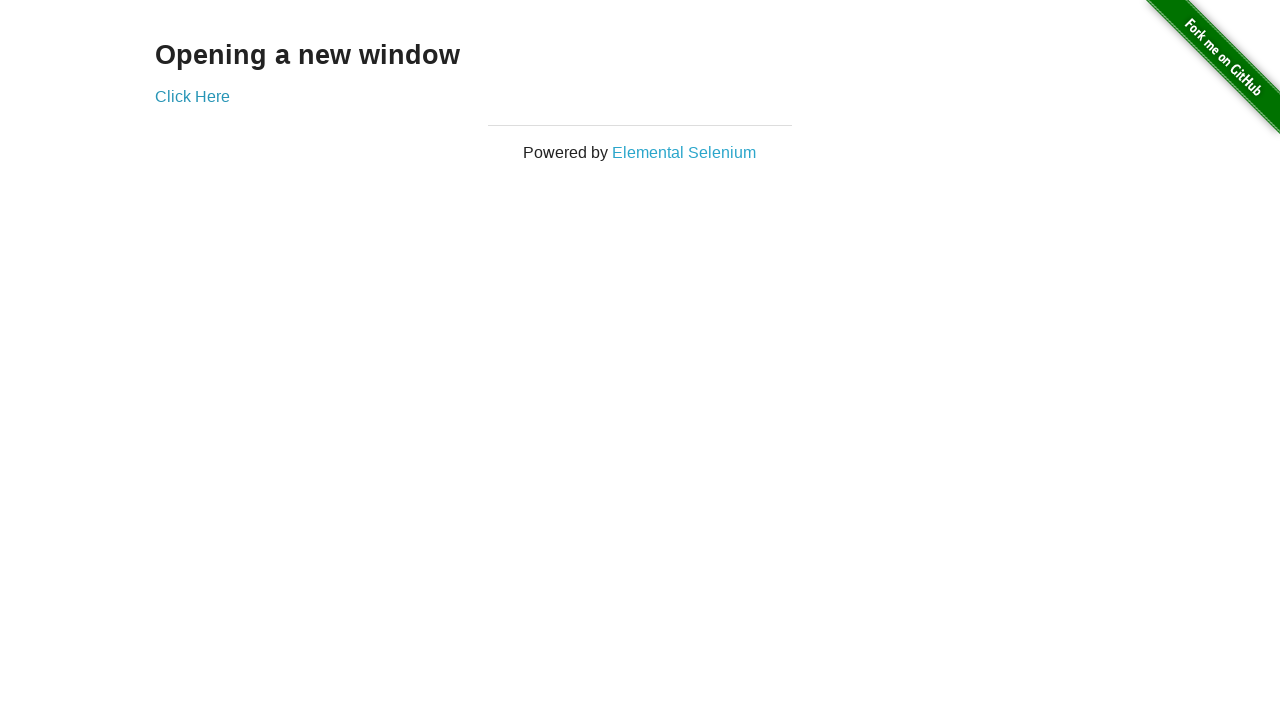

Switched back to original window
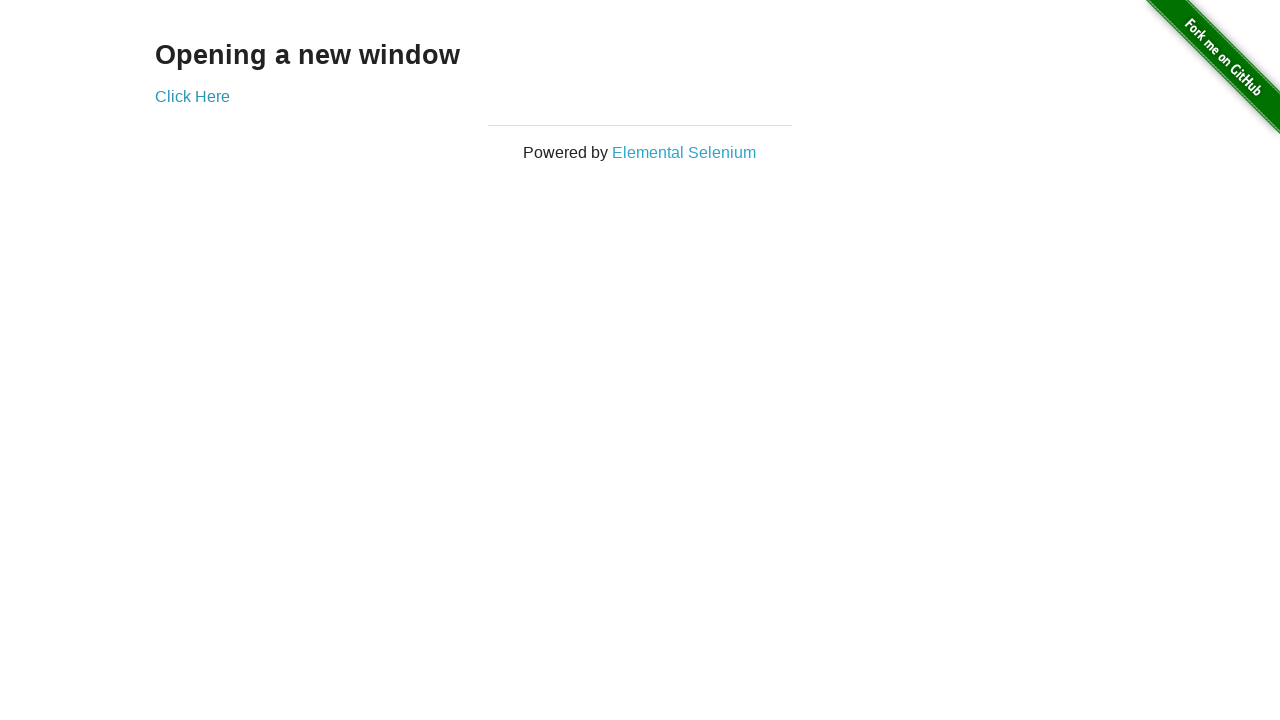

Verified original window title is still 'The Internet'
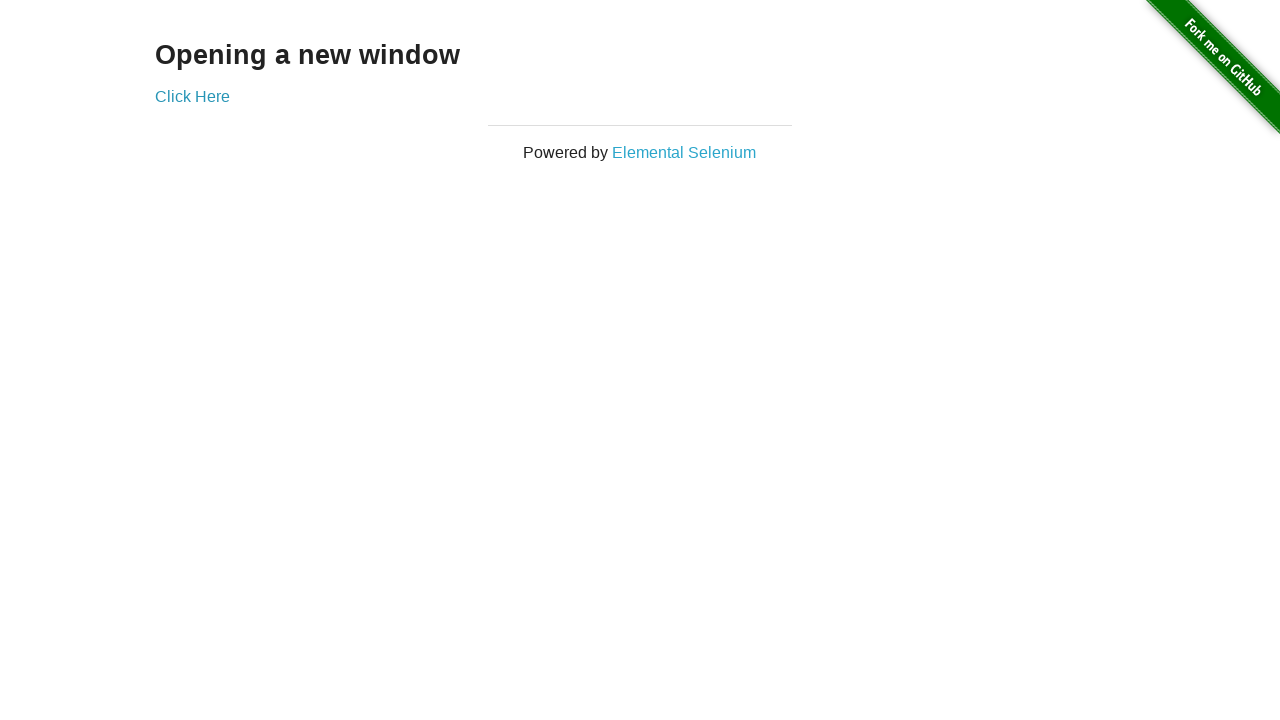

Switched to new window again
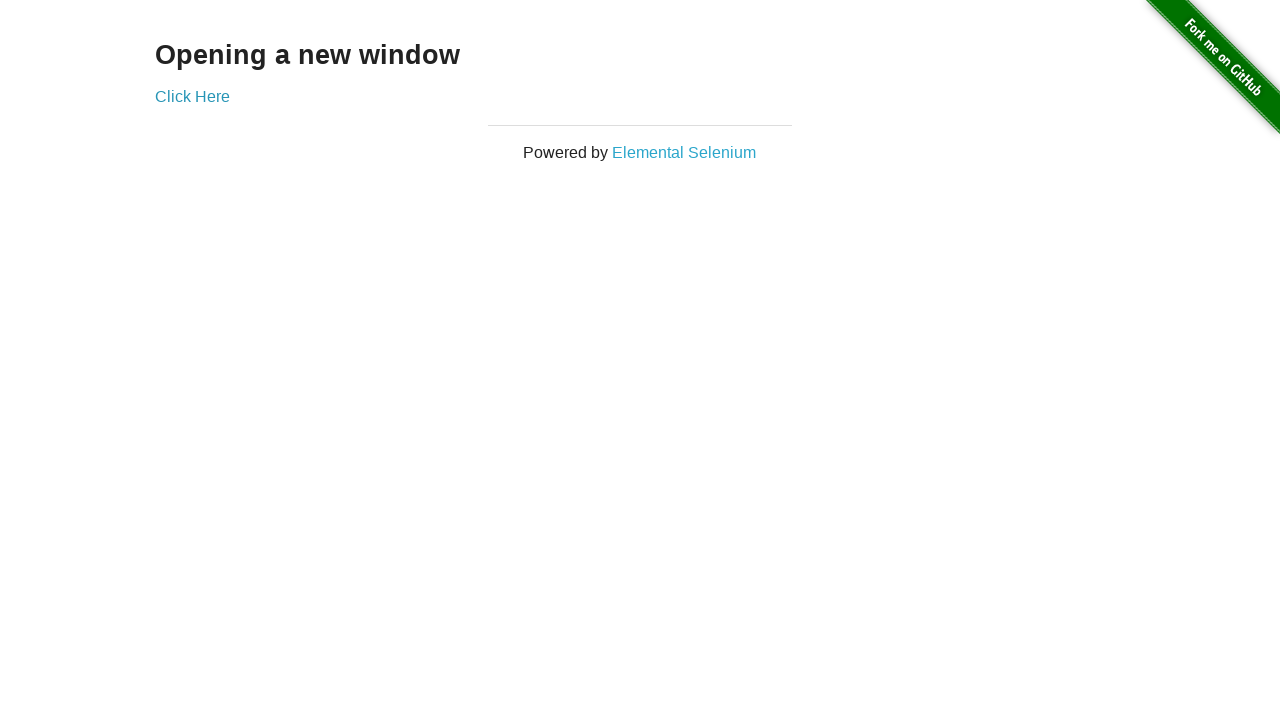

Switched back to original window final time
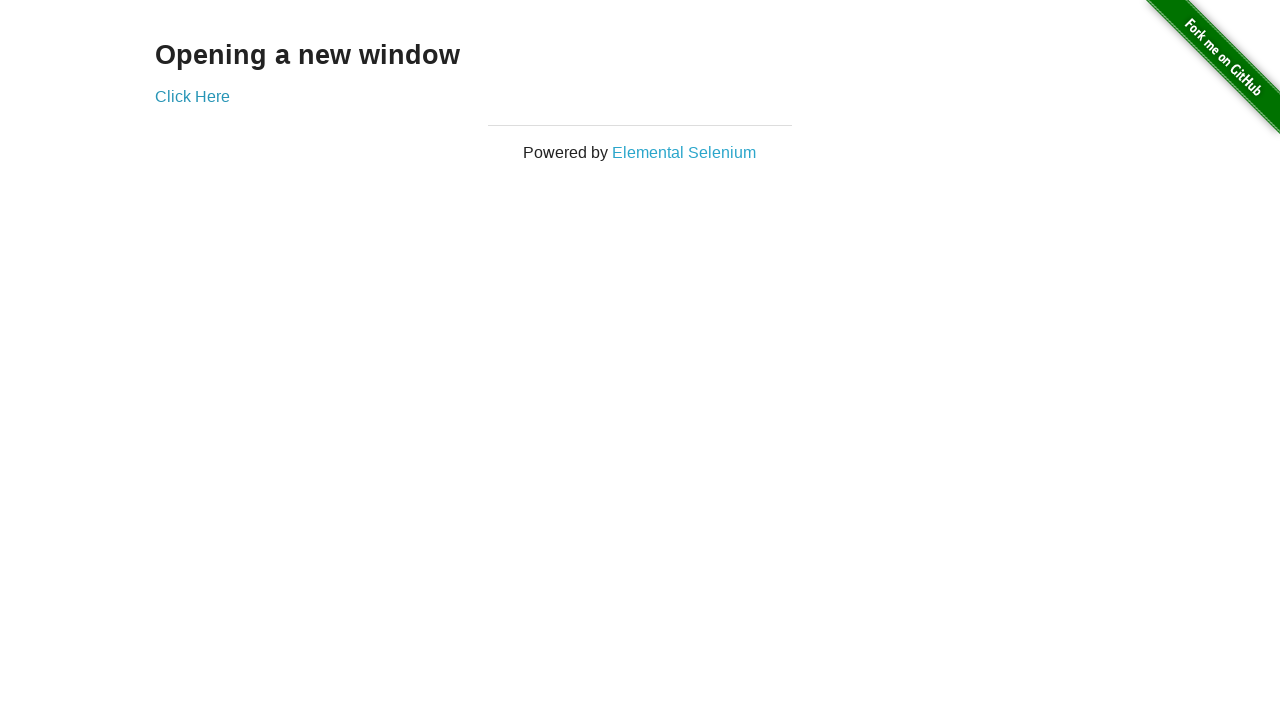

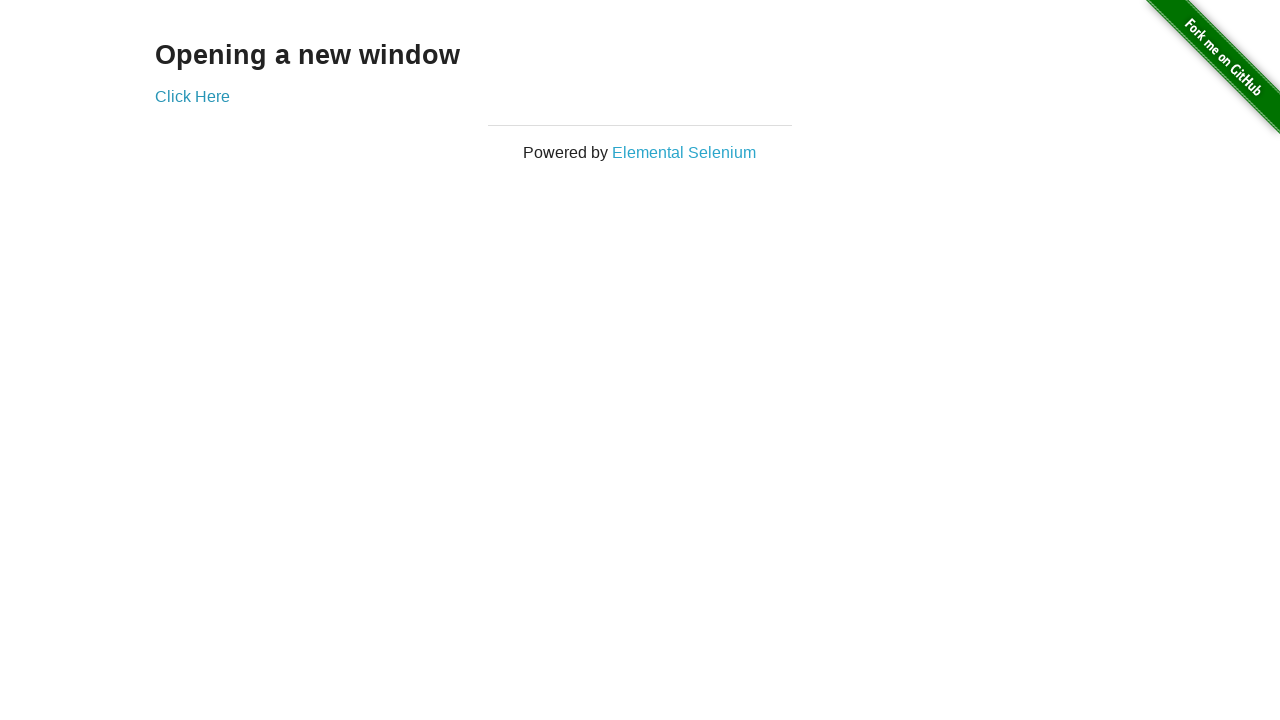